Tests that entering empty text removes the todo item

Starting URL: https://demo.playwright.dev/todomvc

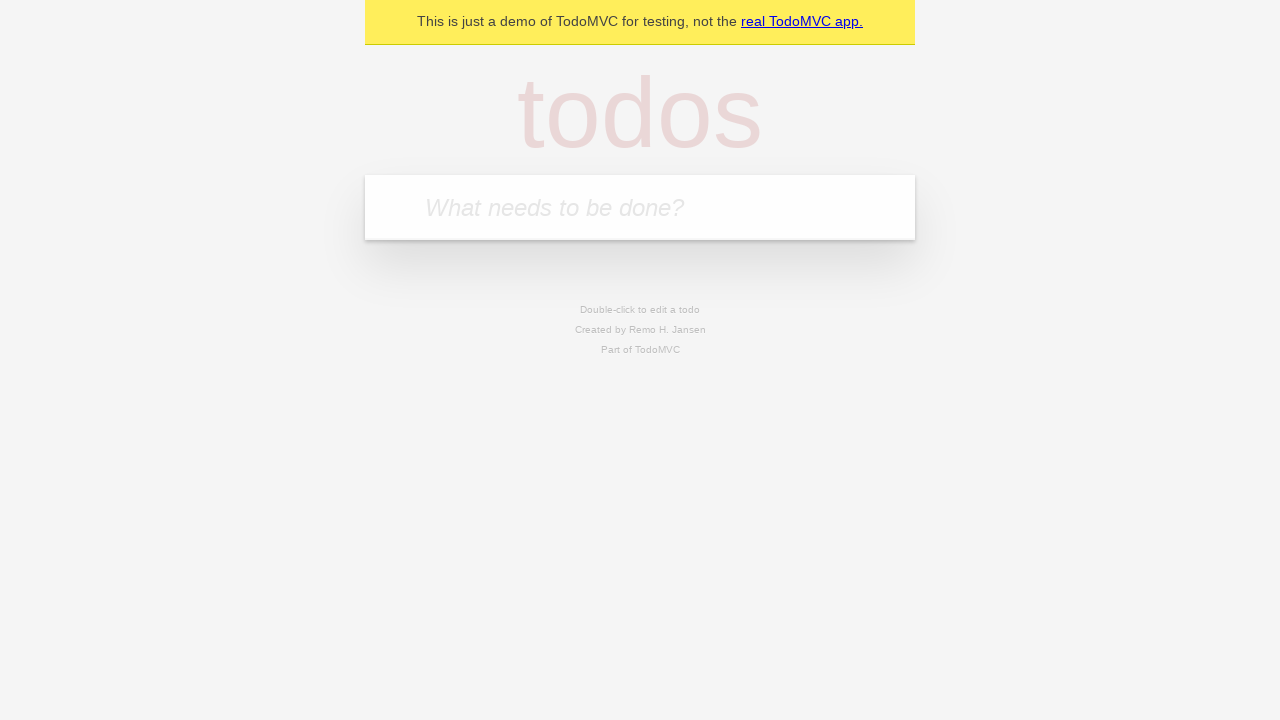

Filled new todo input with 'buy some cheese' on .new-todo
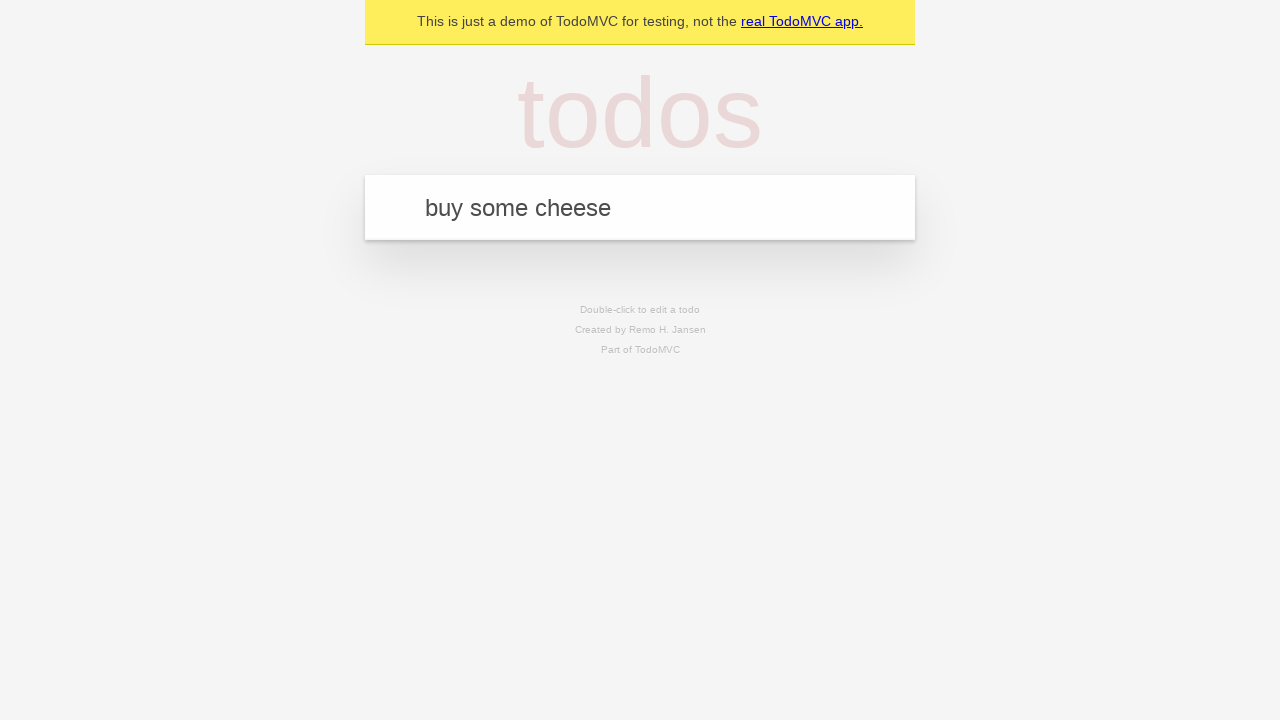

Pressed Enter to add first todo on .new-todo
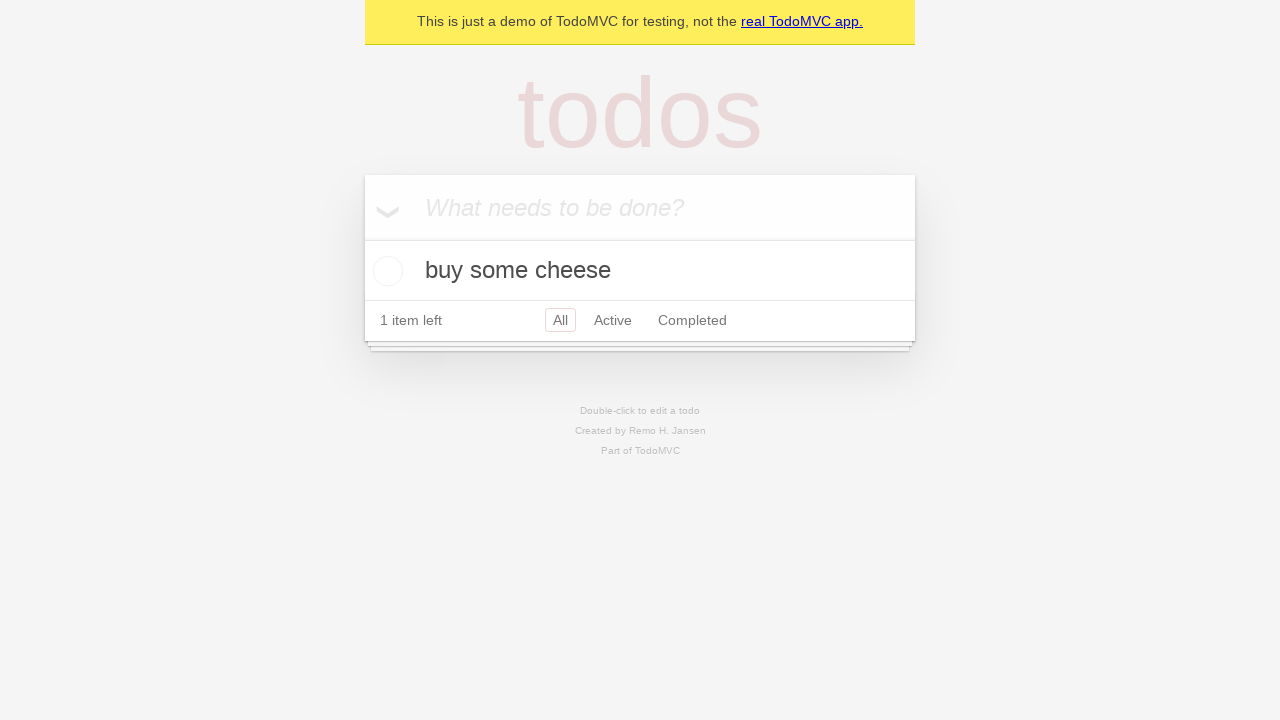

Filled new todo input with 'feed the cat' on .new-todo
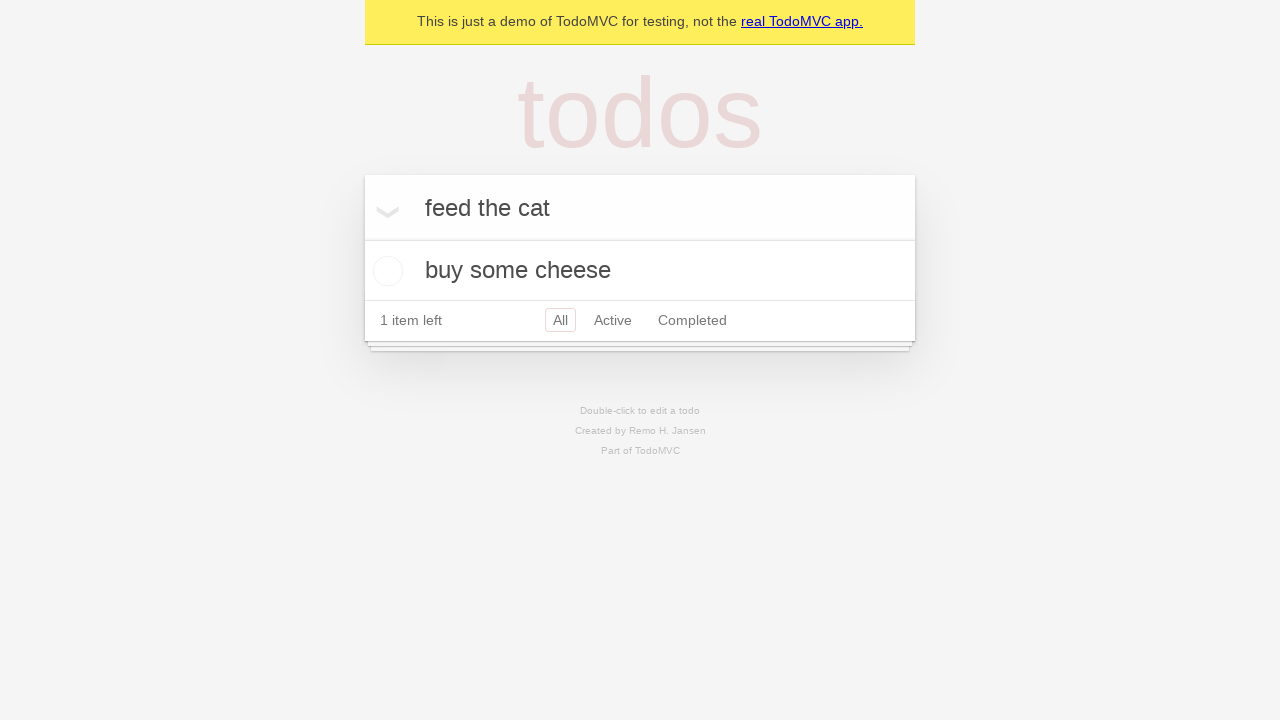

Pressed Enter to add second todo on .new-todo
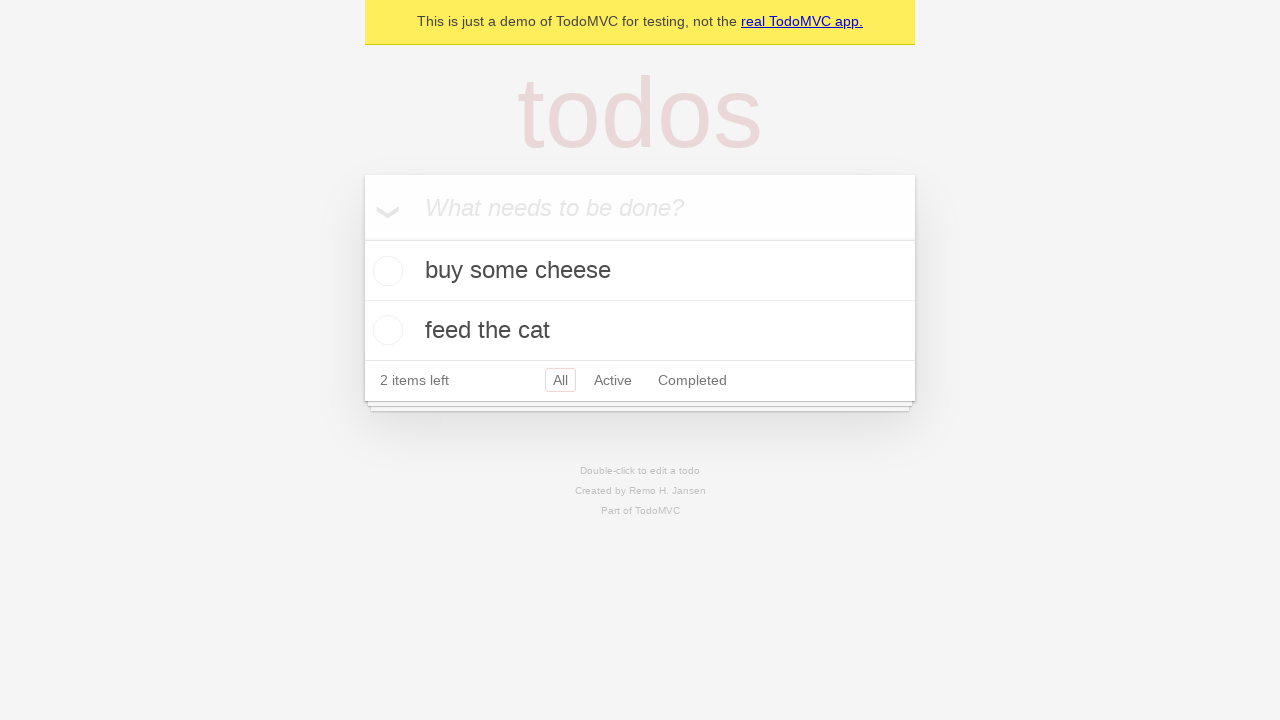

Filled new todo input with 'book a doctors appointment' on .new-todo
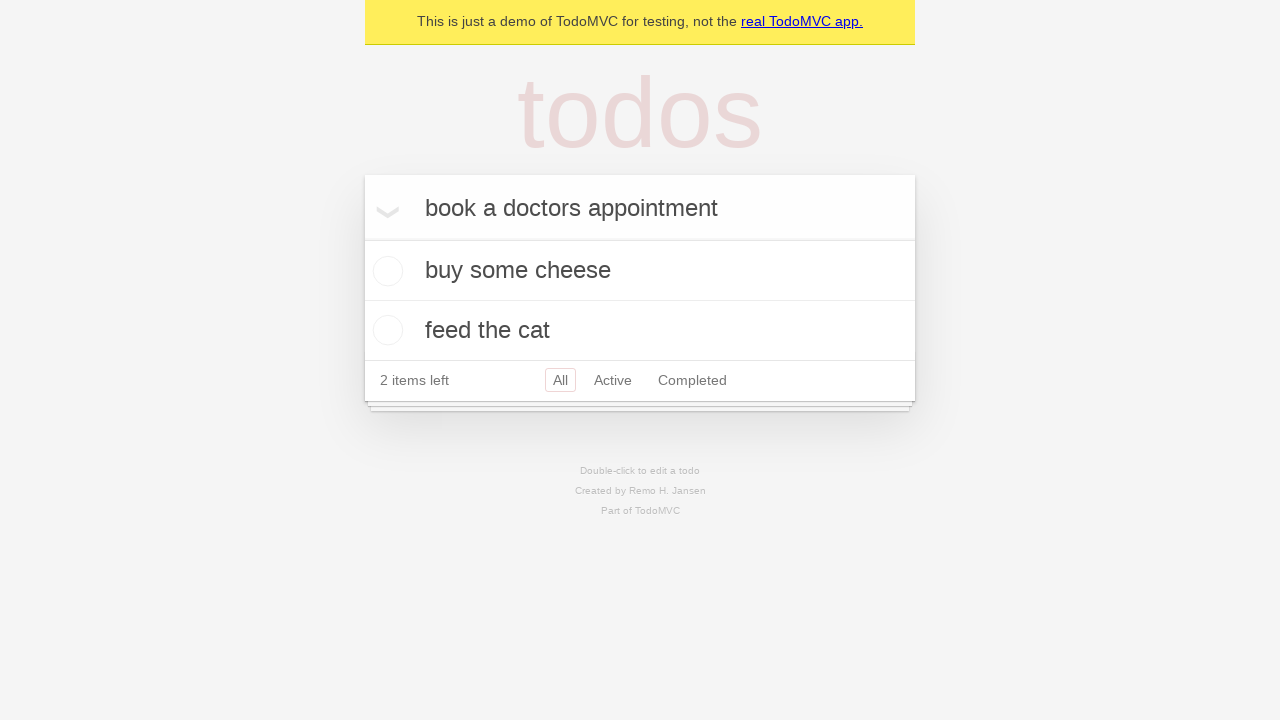

Pressed Enter to add third todo on .new-todo
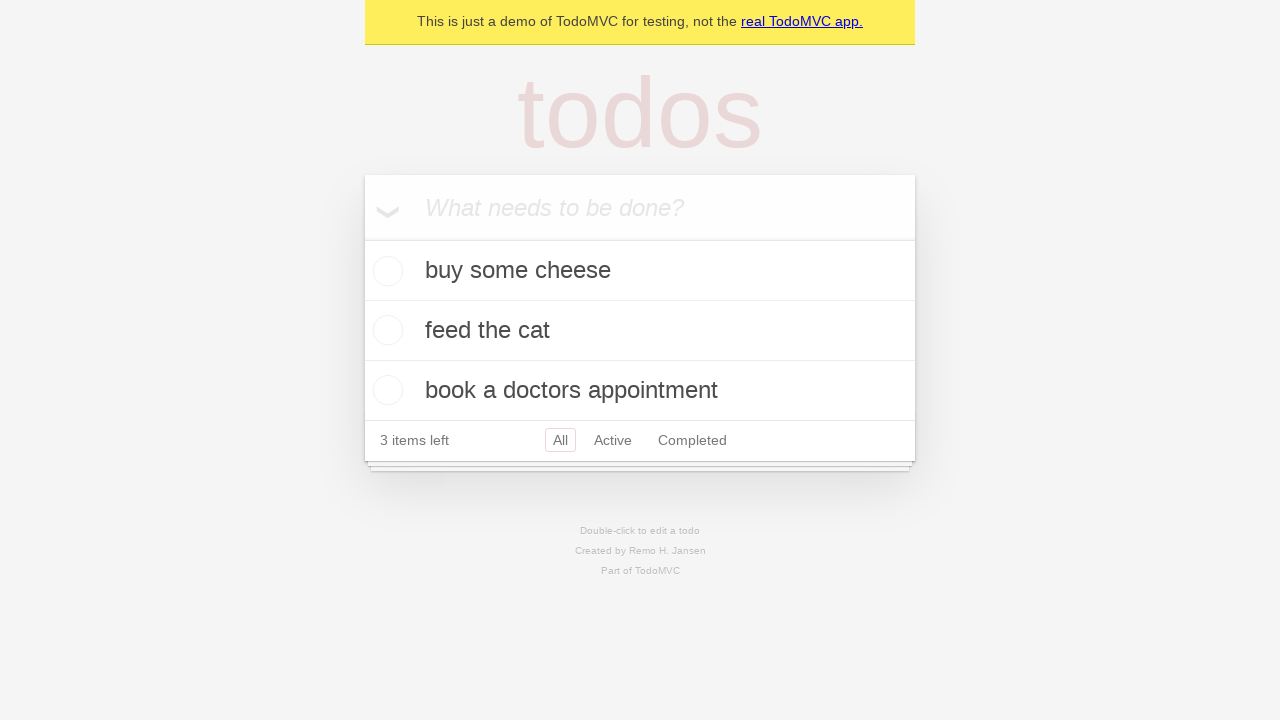

Located all todo items
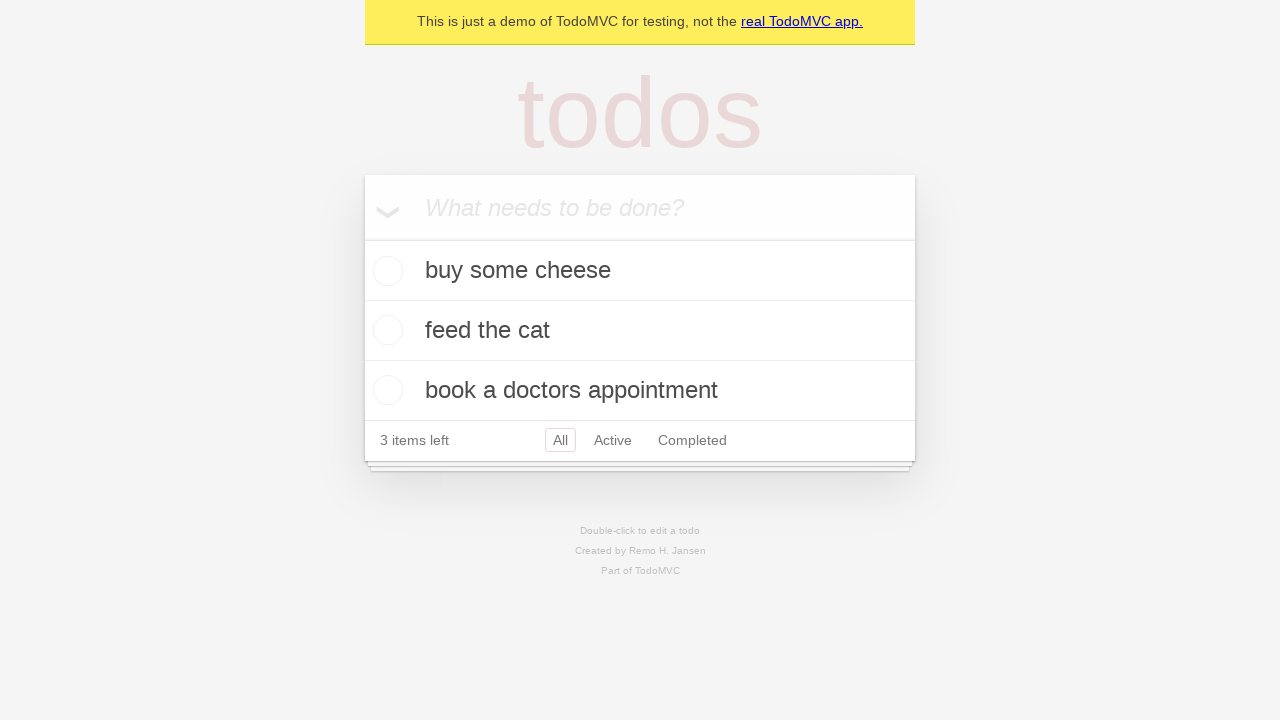

Double-clicked second todo item to enter edit mode at (640, 331) on .todo-list li >> nth=1
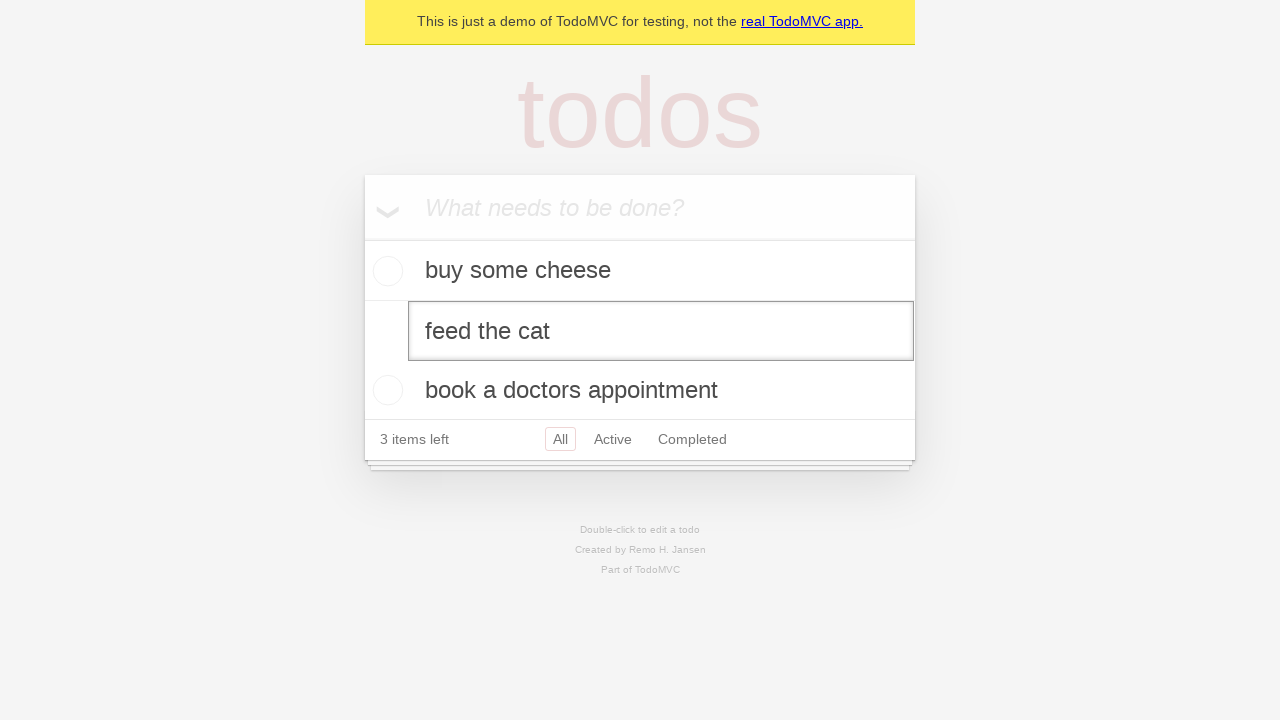

Cleared the edit field to empty string on .todo-list li >> nth=1 >> .edit
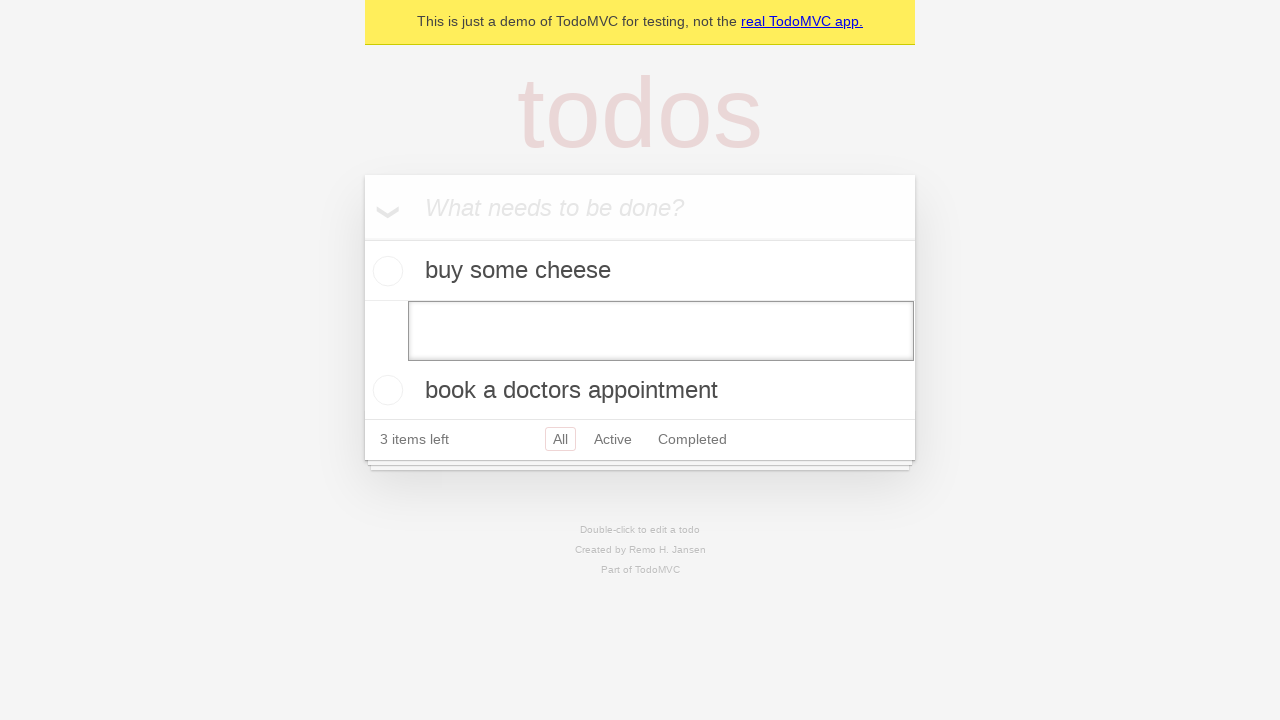

Pressed Enter to submit empty text, removing the todo item on .todo-list li >> nth=1 >> .edit
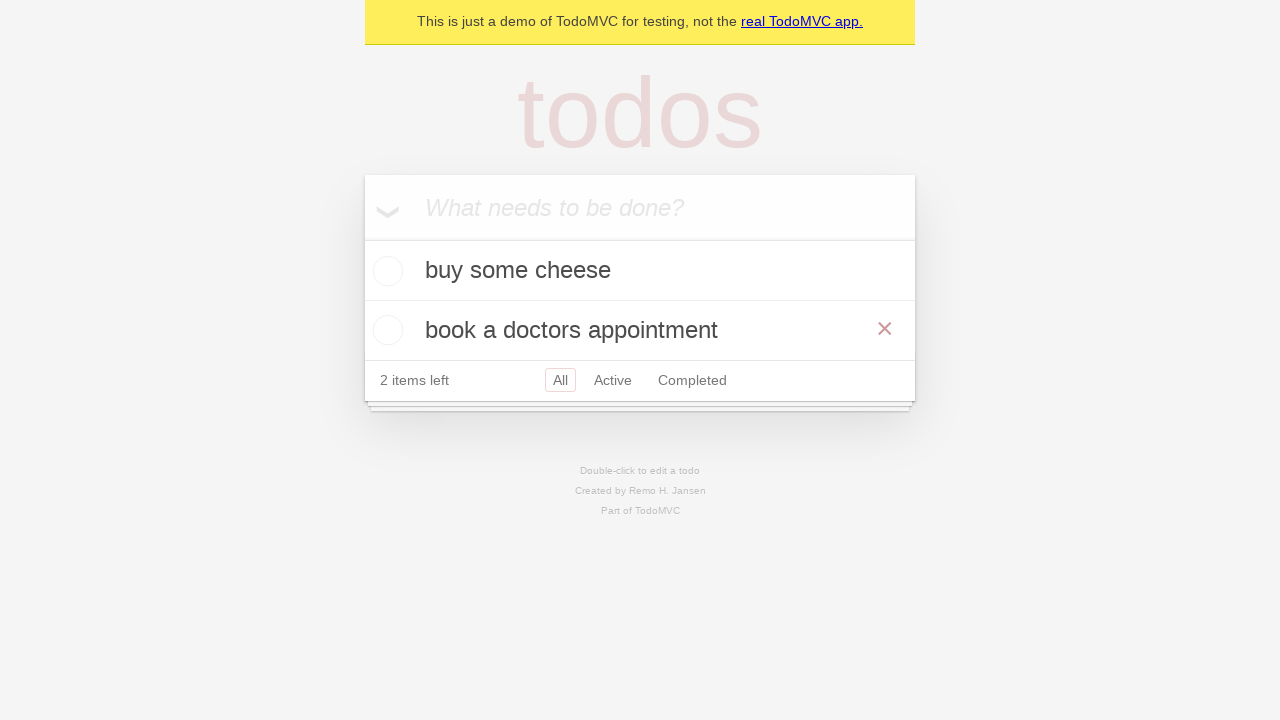

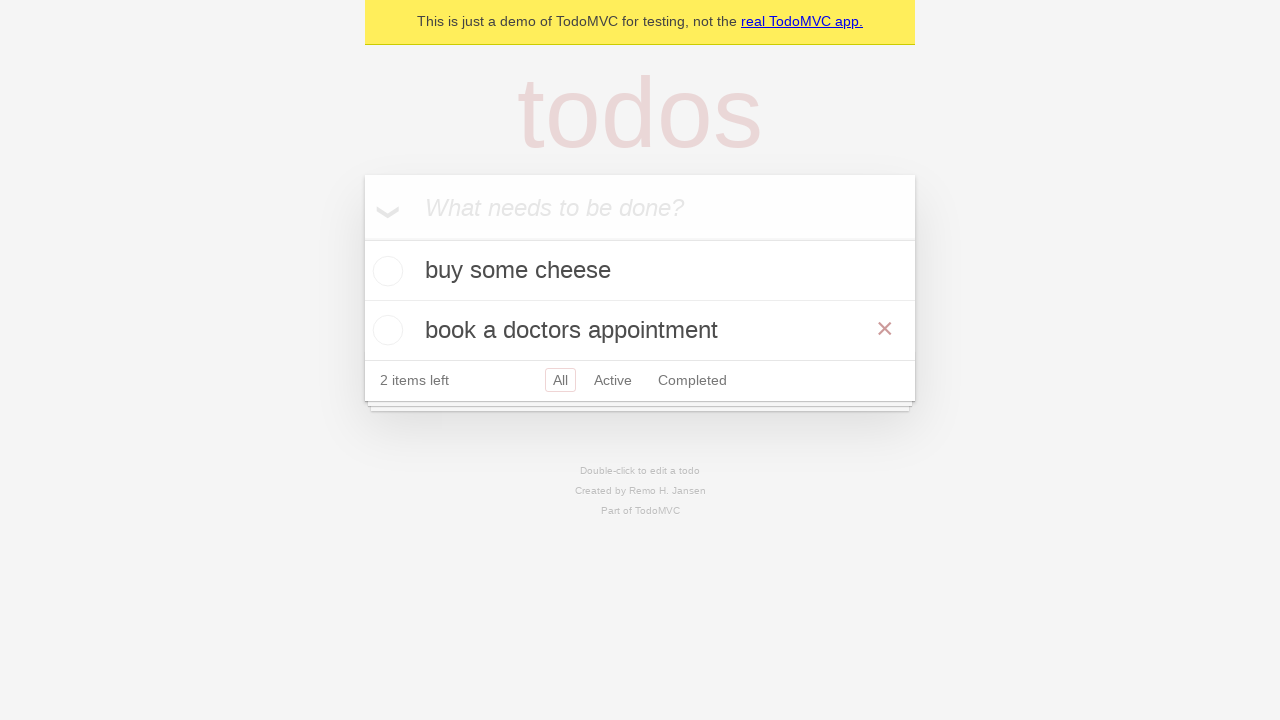